Tests browser navigation by clicking on an autocomplete widget link, refreshing the page, navigating back, and then navigating forward

Starting URL: https://jqueryui.com/droppable/

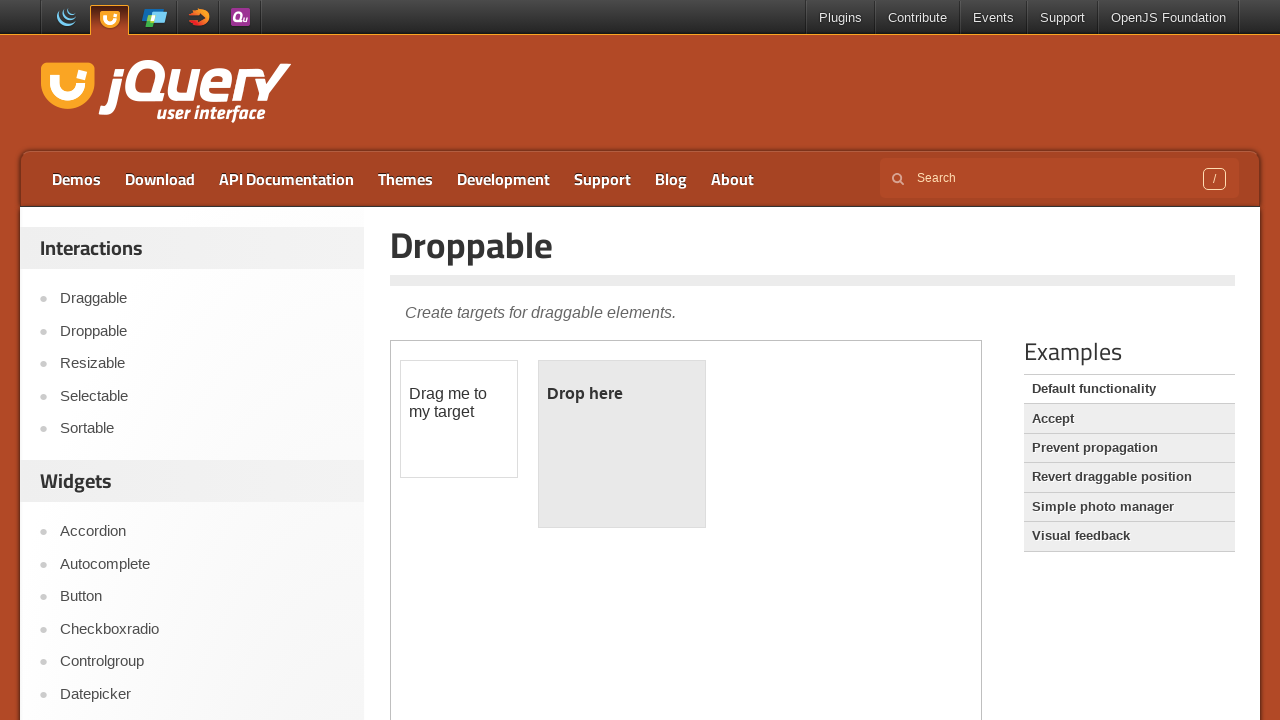

Clicked on the autocomplete widget link at (202, 564) on a[href*=autocomplete]
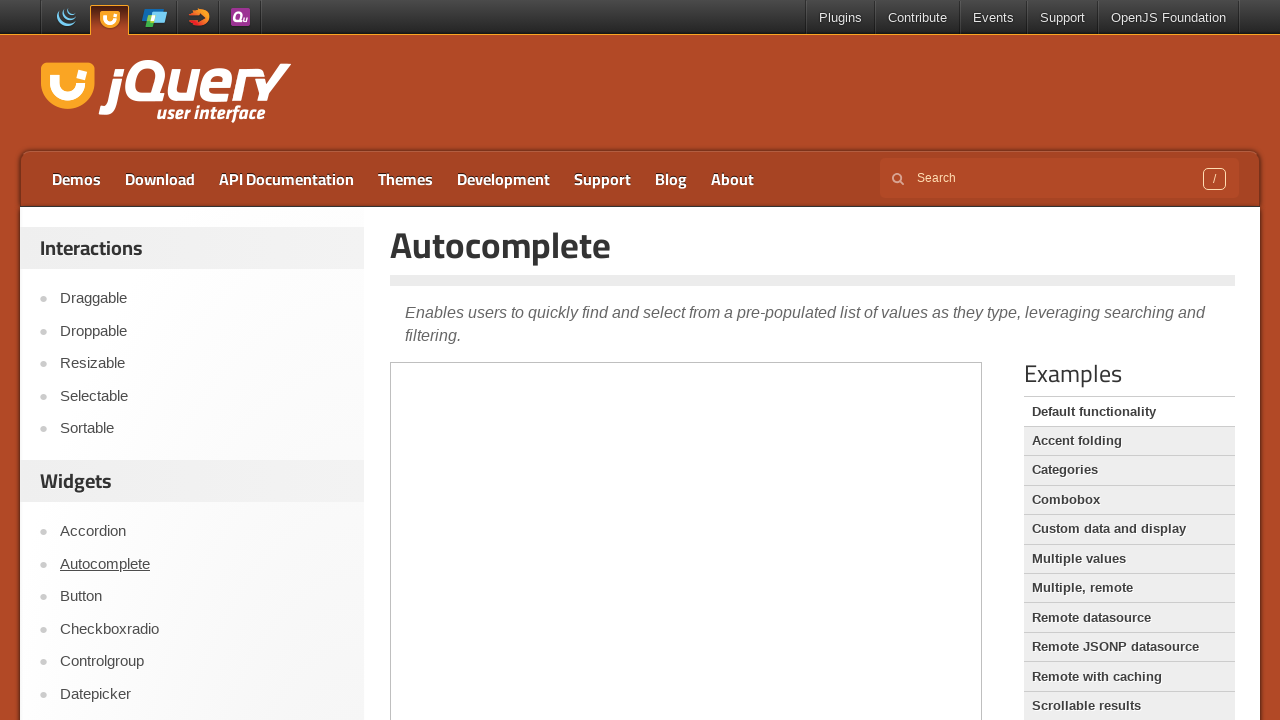

Refreshed the page
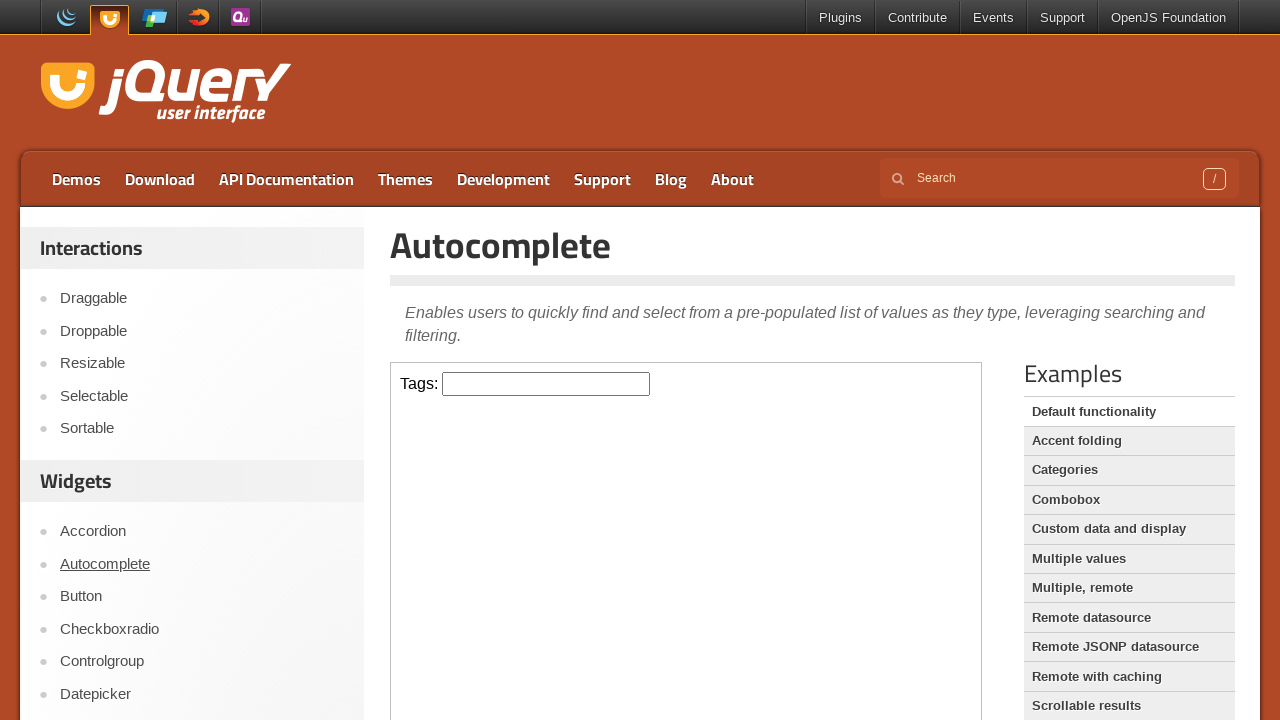

Navigated back to previous page
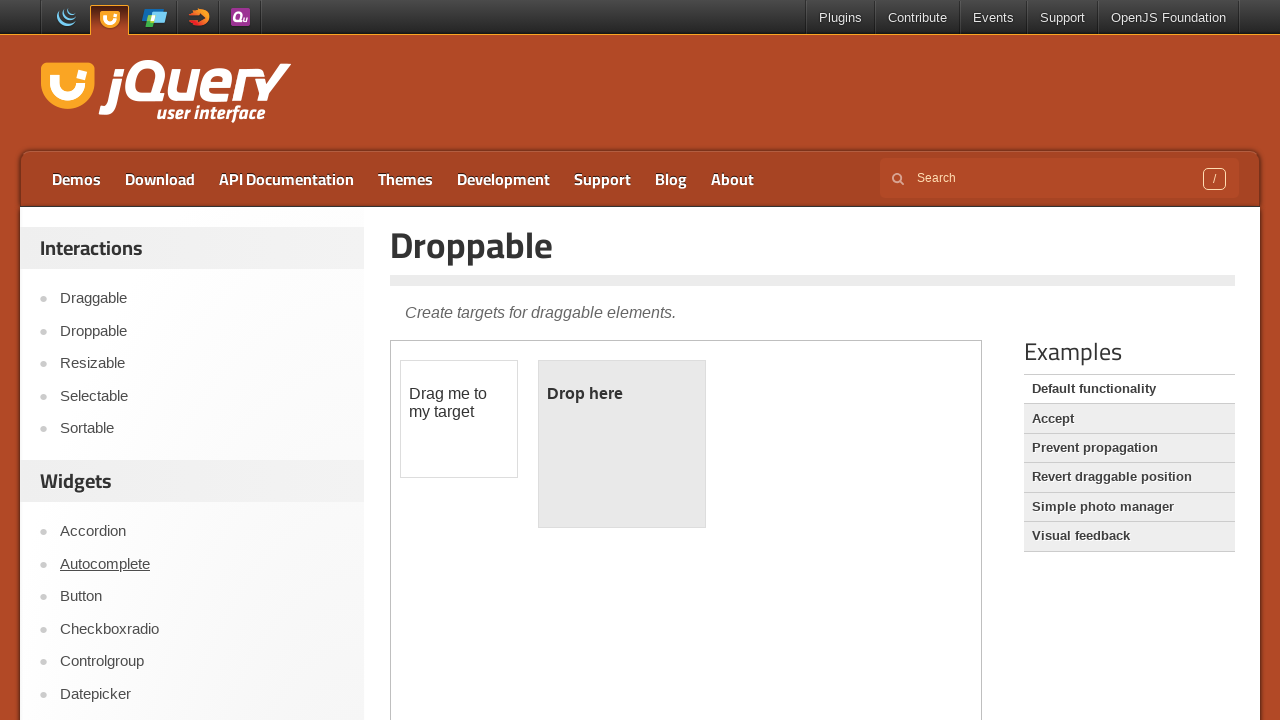

Navigated forward to next page
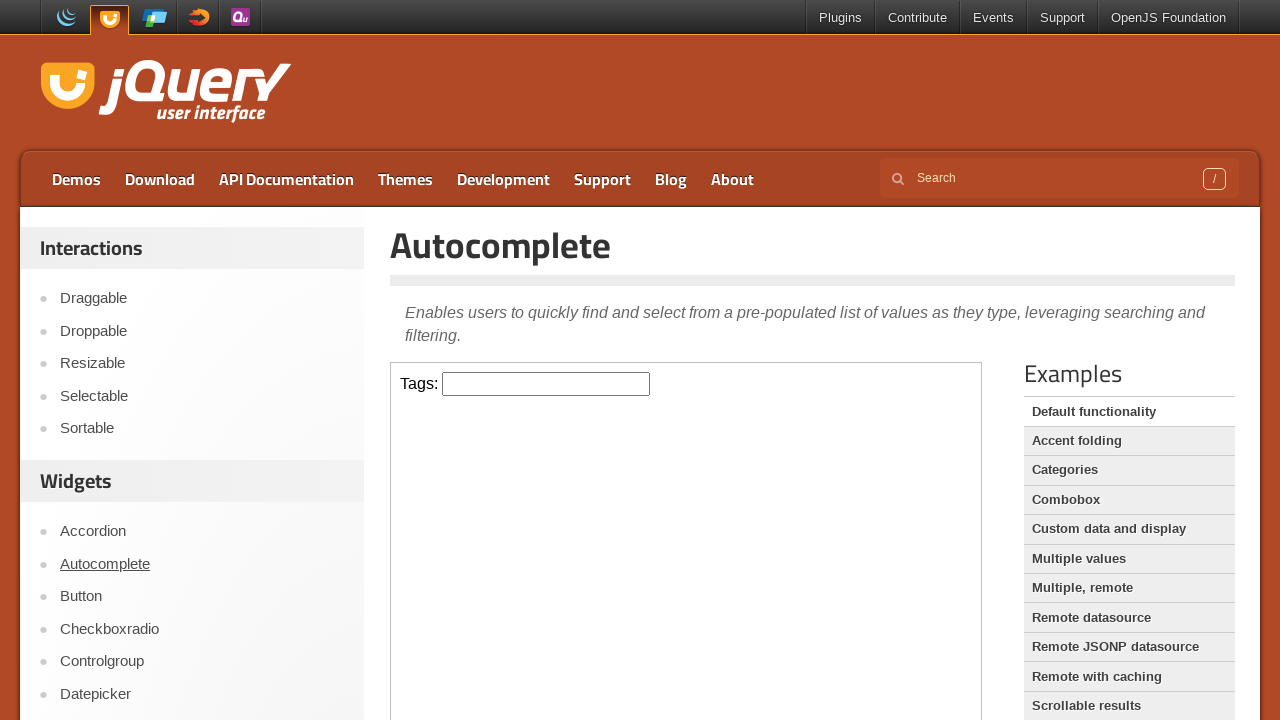

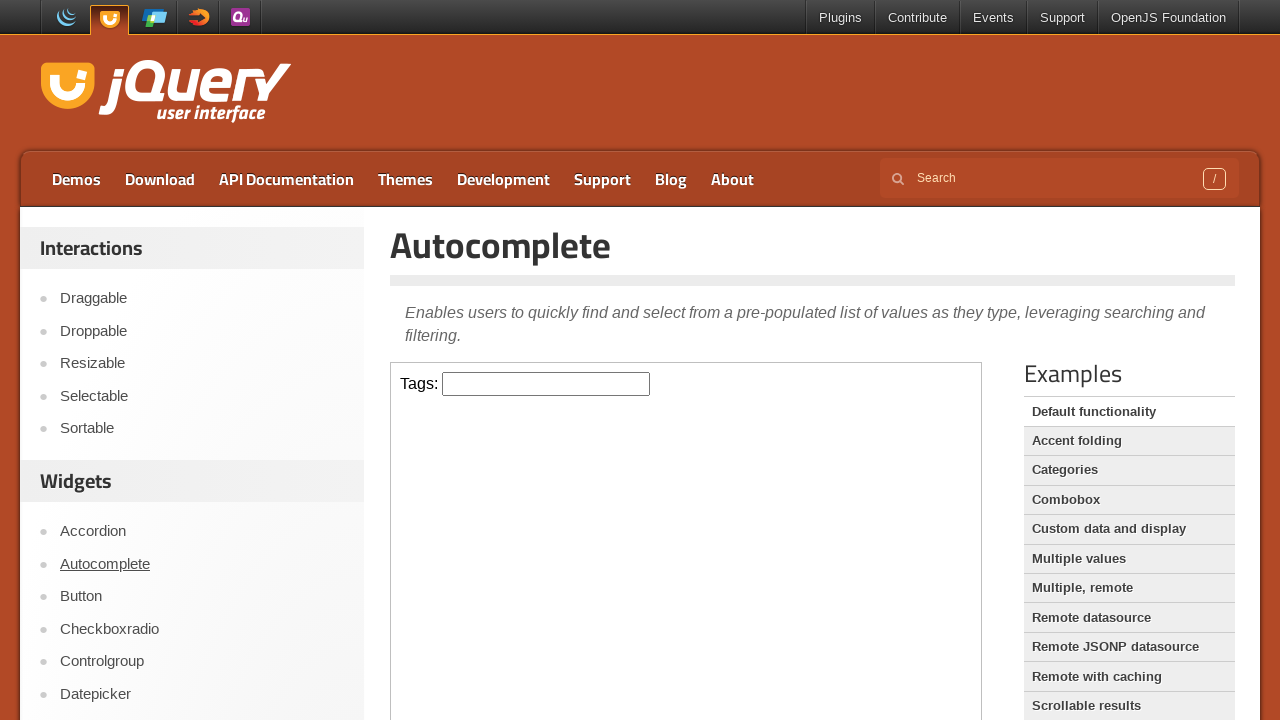